Tests that the Nokia phone product page displays the correct price by clicking on the product link

Starting URL: https://www.demoblaze.com/

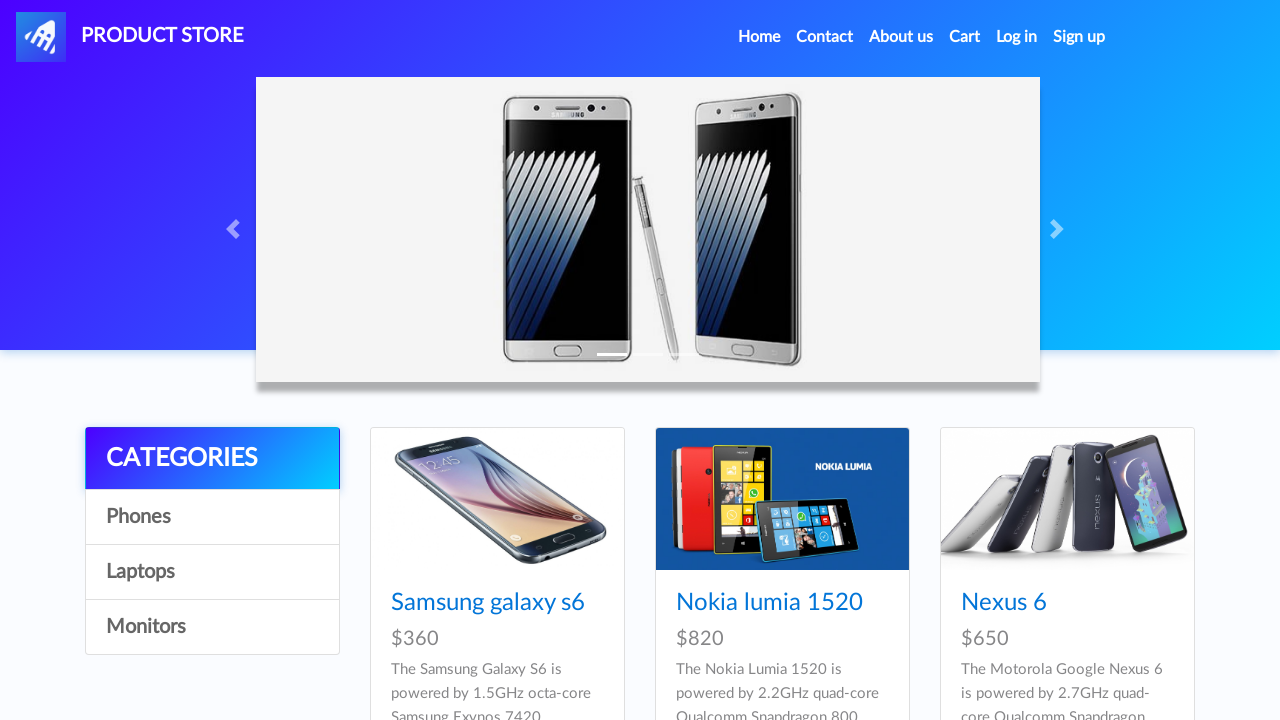

Clicked on Nokia Lumia product link at (782, 499) on xpath=//div/a[@href='prod.html?idp_=2']
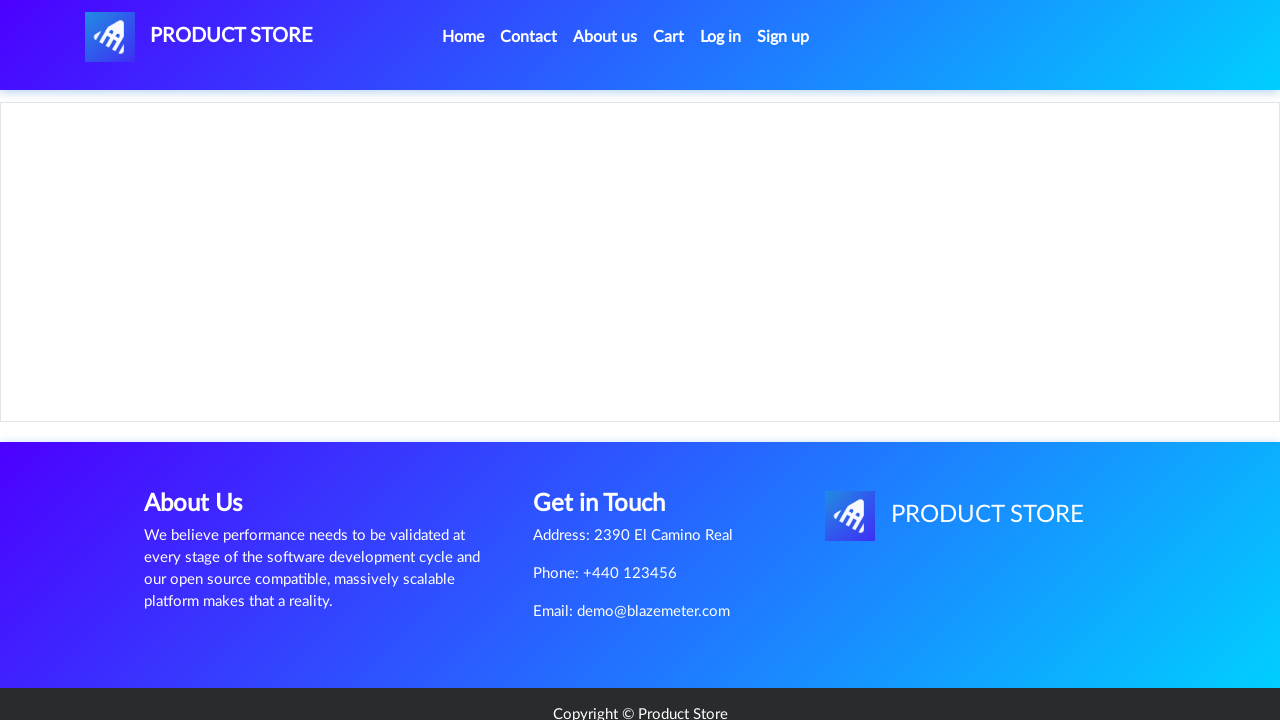

Price '$820' is displayed on Nokia product page
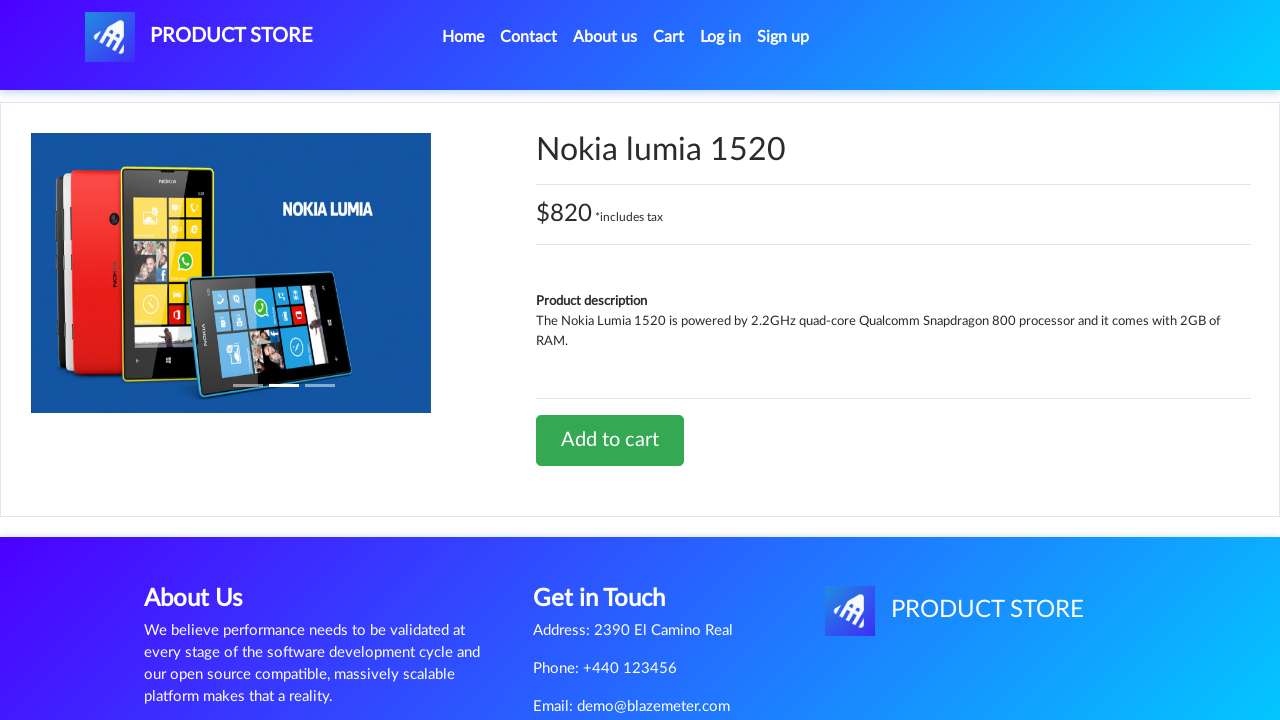

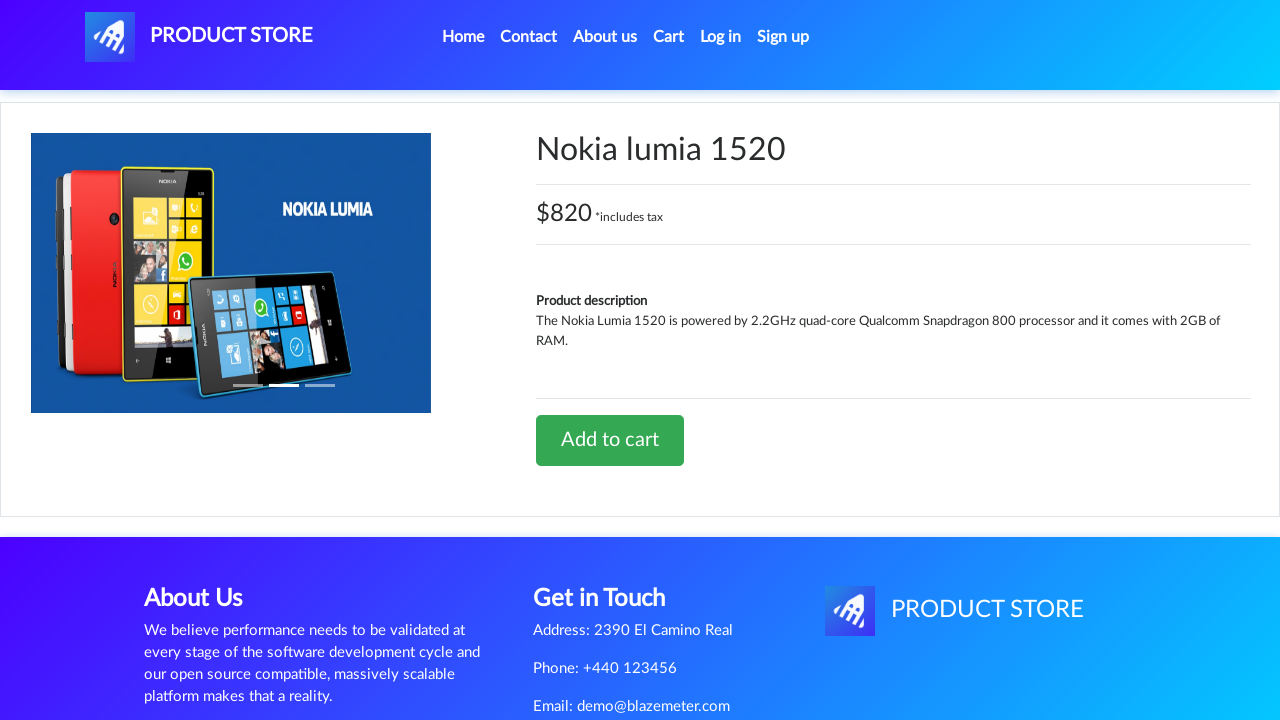